Tests that pressing Escape cancels editing and restores original text

Starting URL: https://demo.playwright.dev/todomvc

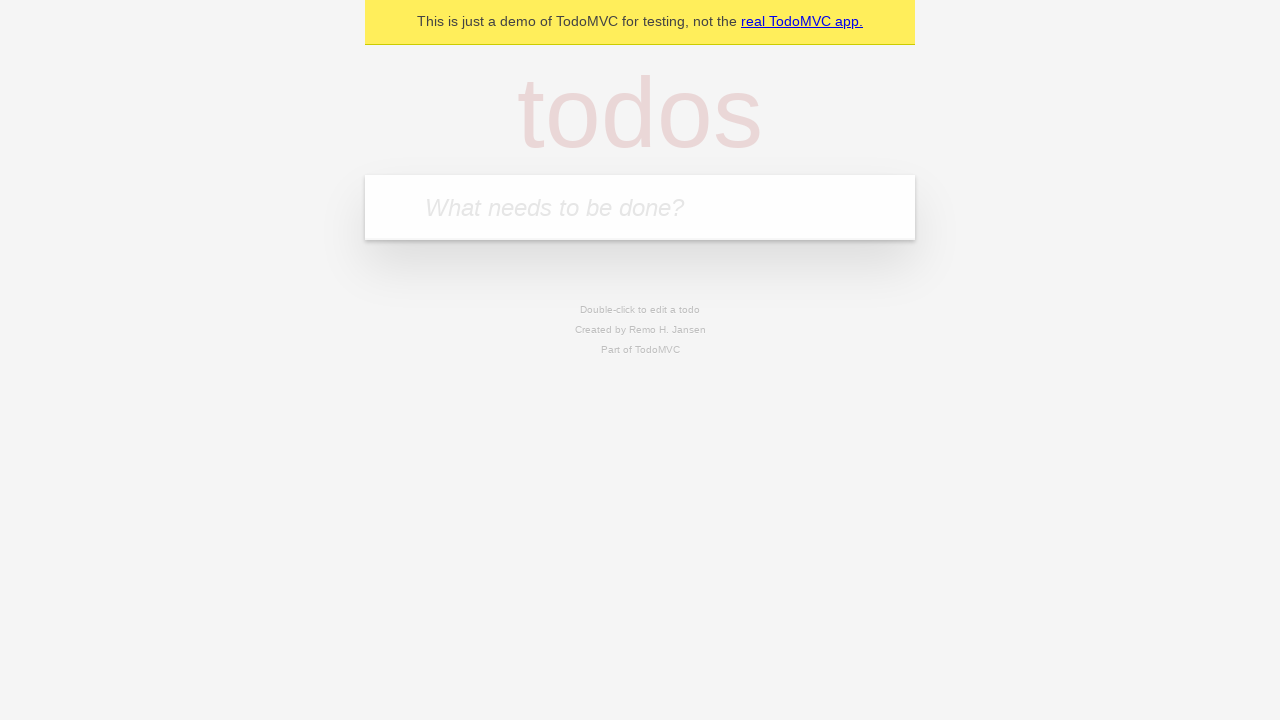

Filled new todo input with 'buy some cheese' on .new-todo
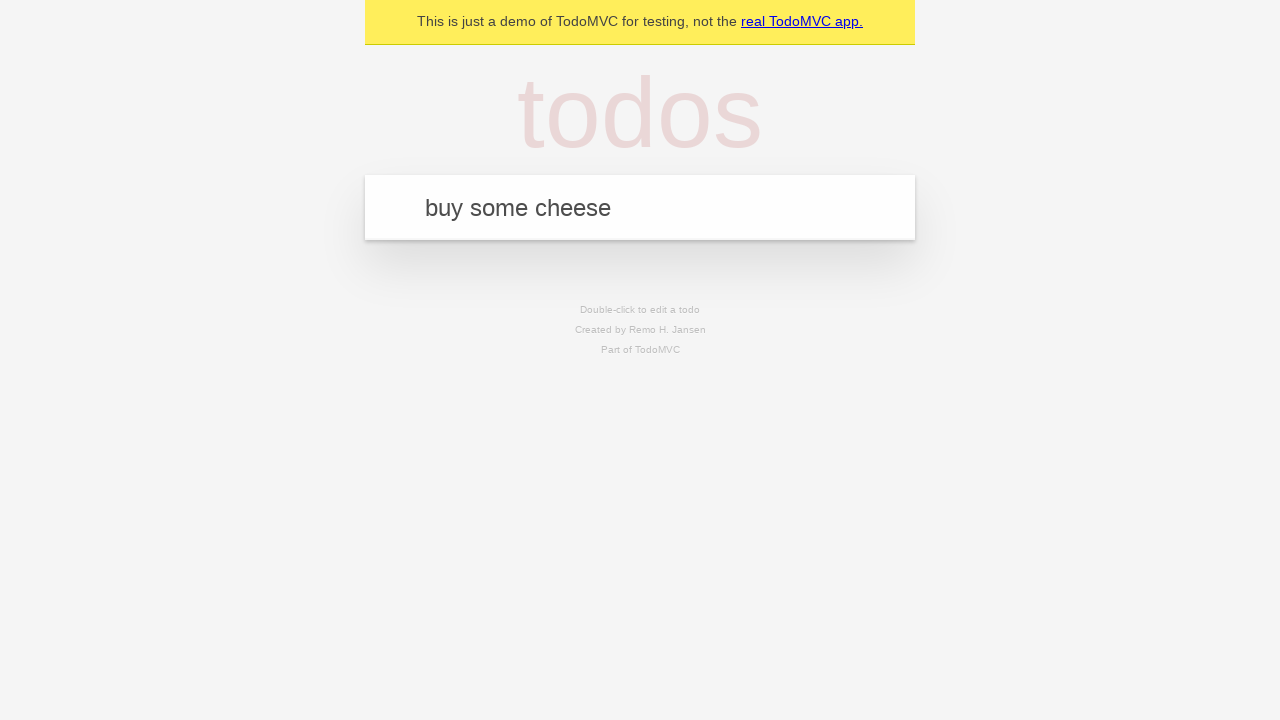

Pressed Enter to create first todo on .new-todo
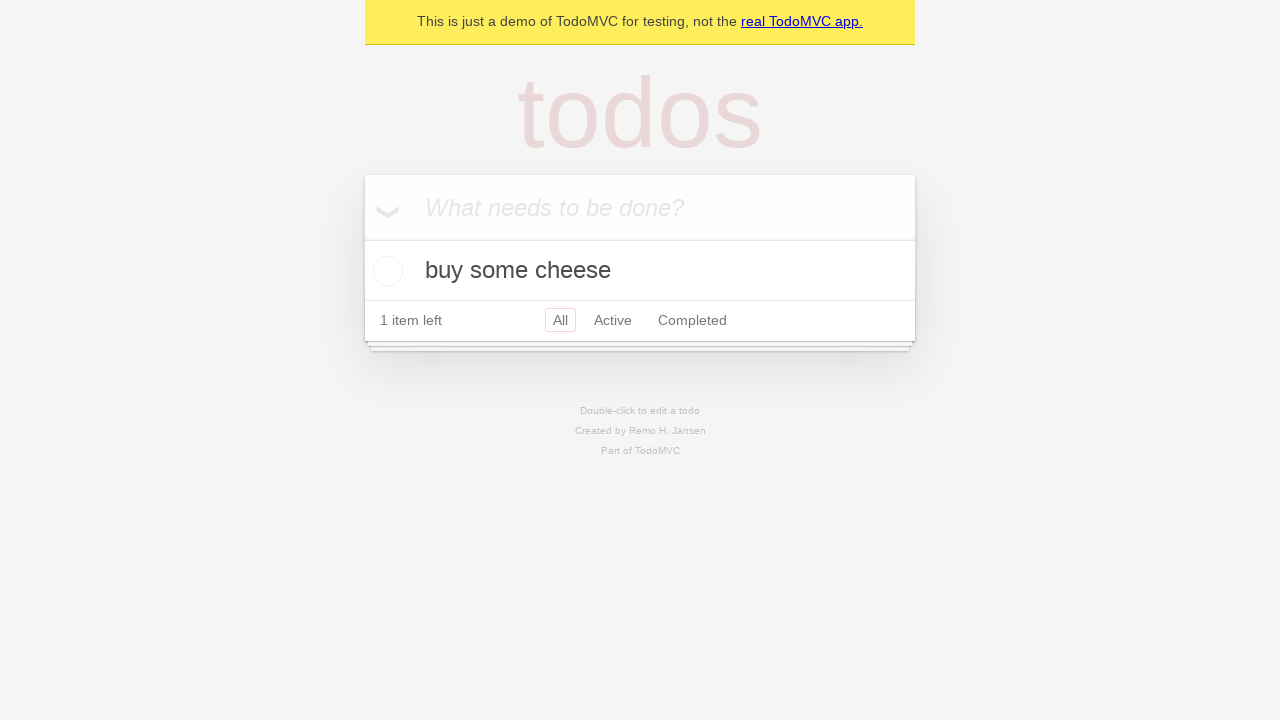

Filled new todo input with 'feed the cat' on .new-todo
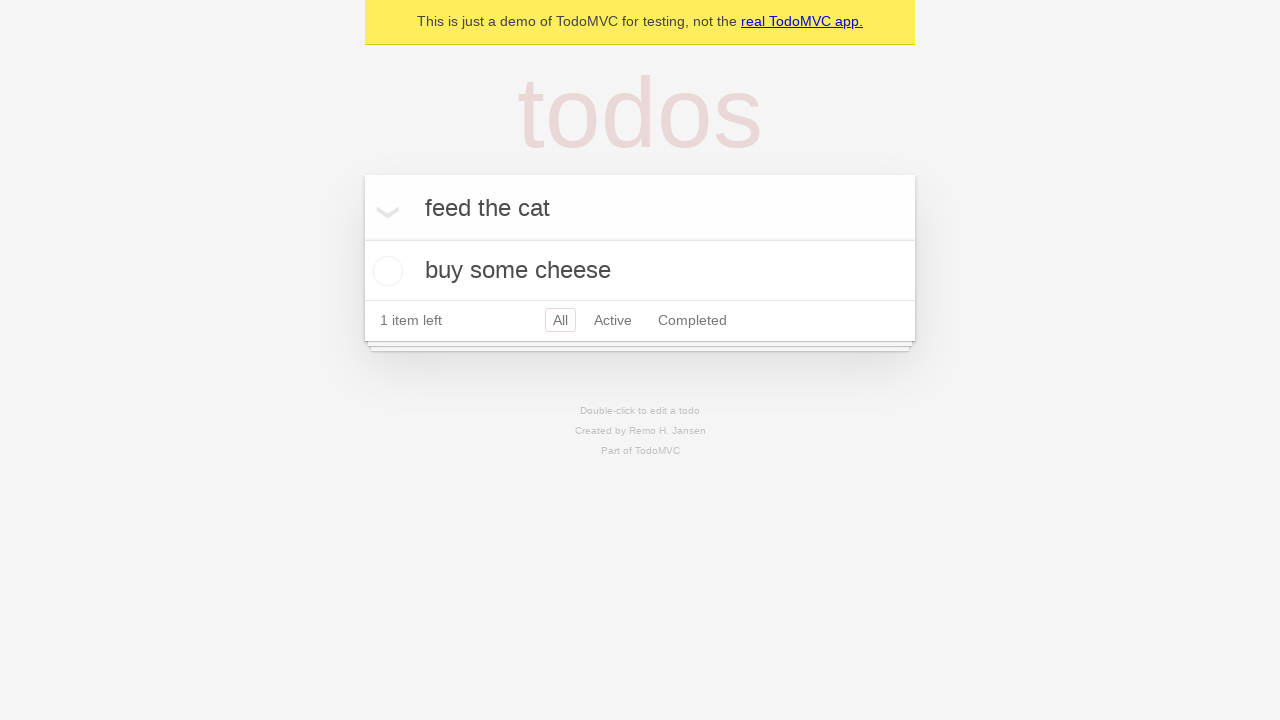

Pressed Enter to create second todo on .new-todo
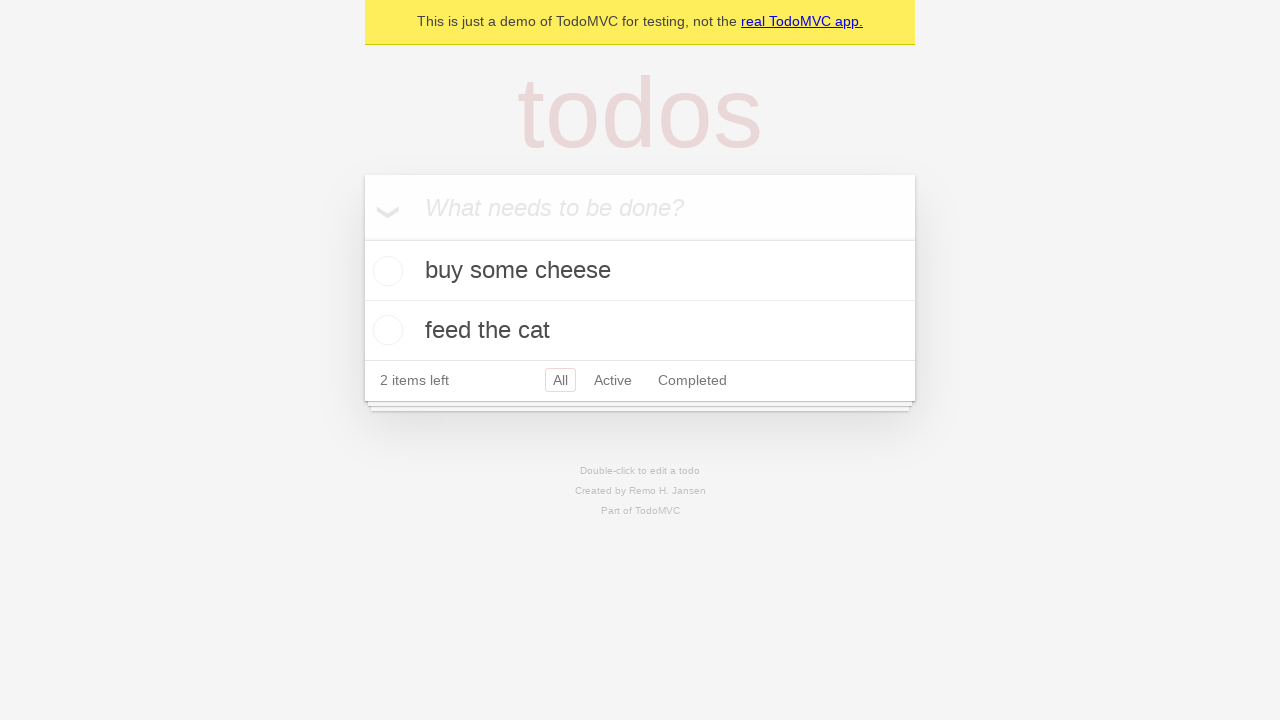

Filled new todo input with 'book a doctors appointment' on .new-todo
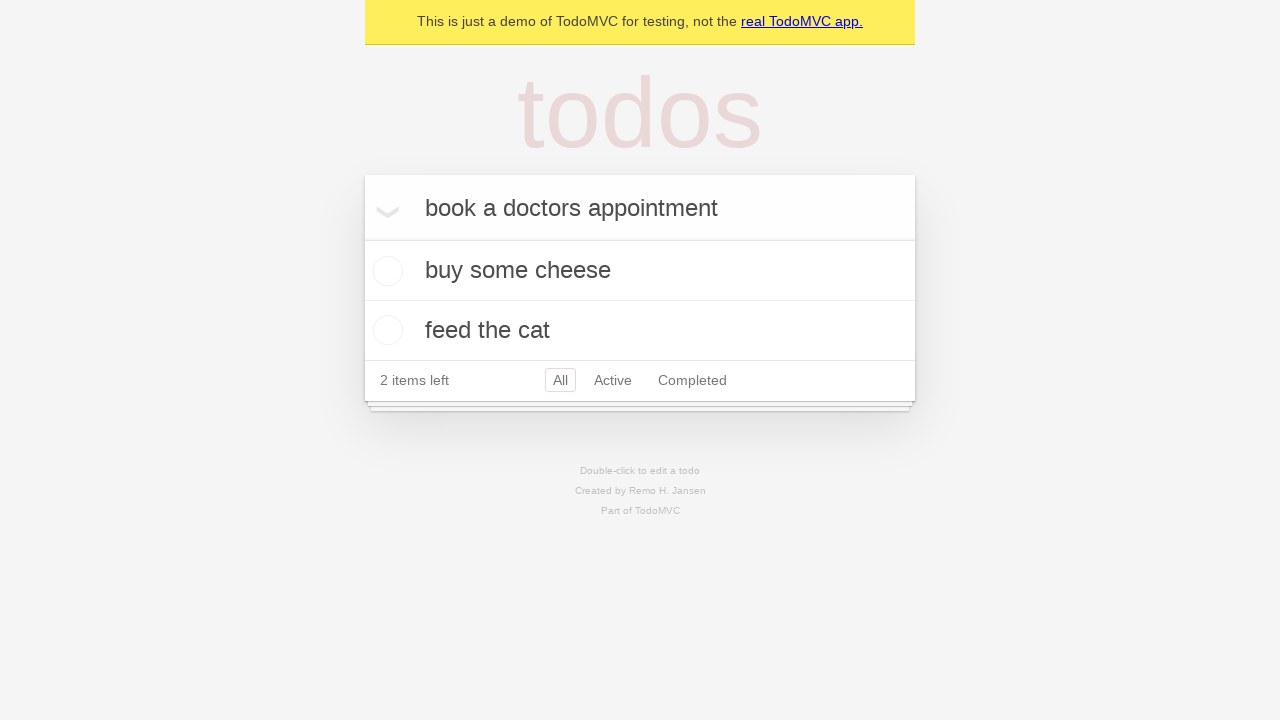

Pressed Enter to create third todo on .new-todo
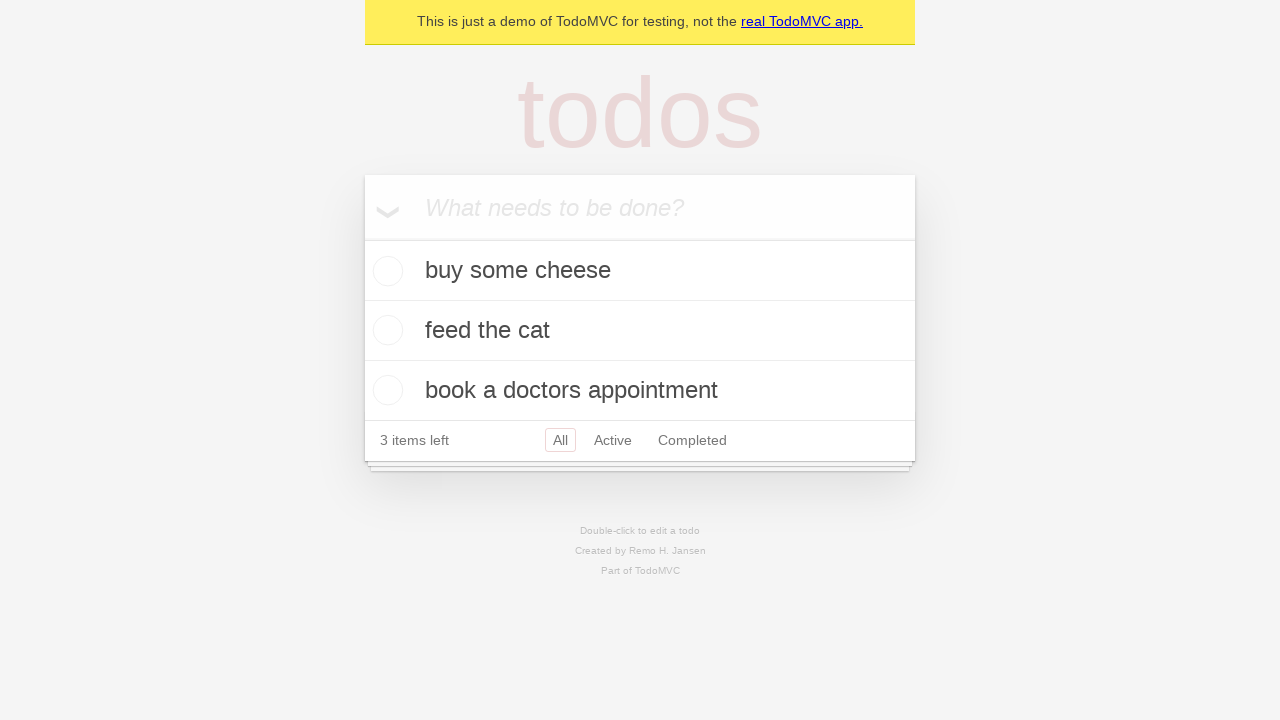

Double-clicked second todo to enter edit mode at (640, 331) on .todo-list li >> nth=1
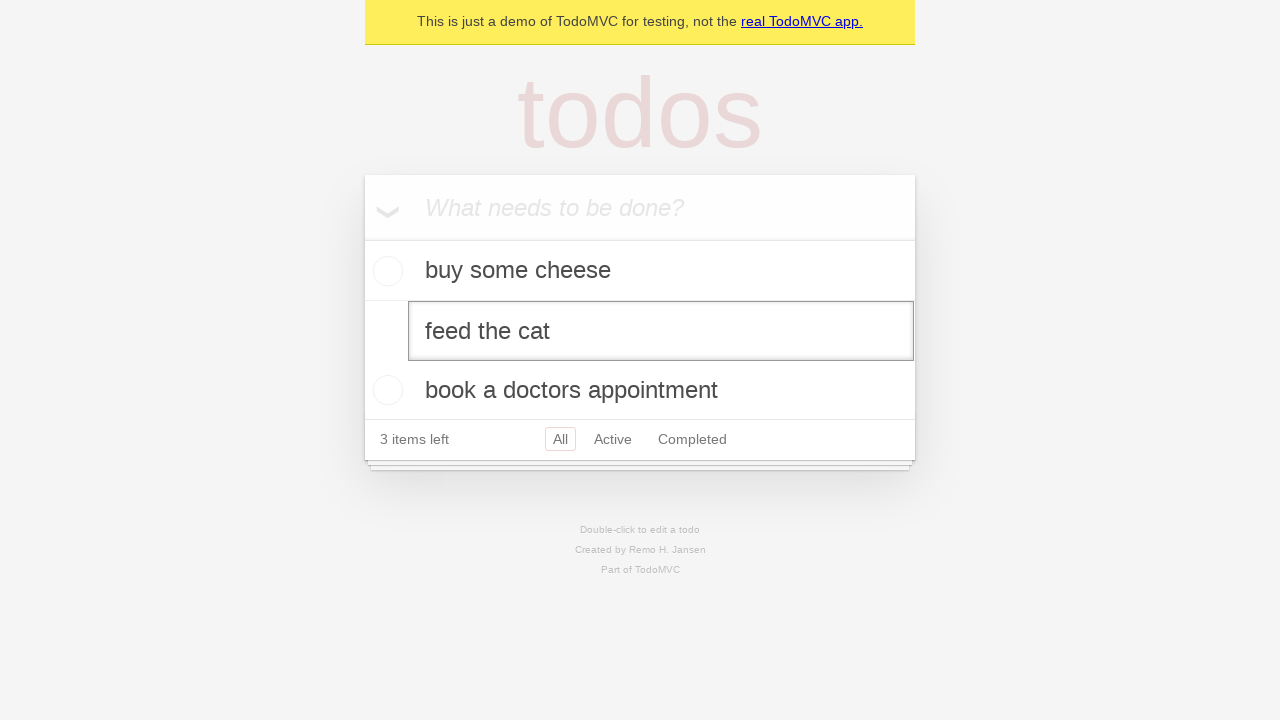

Filled edit field with 'buy some sausages' on .todo-list li >> nth=1 >> .edit
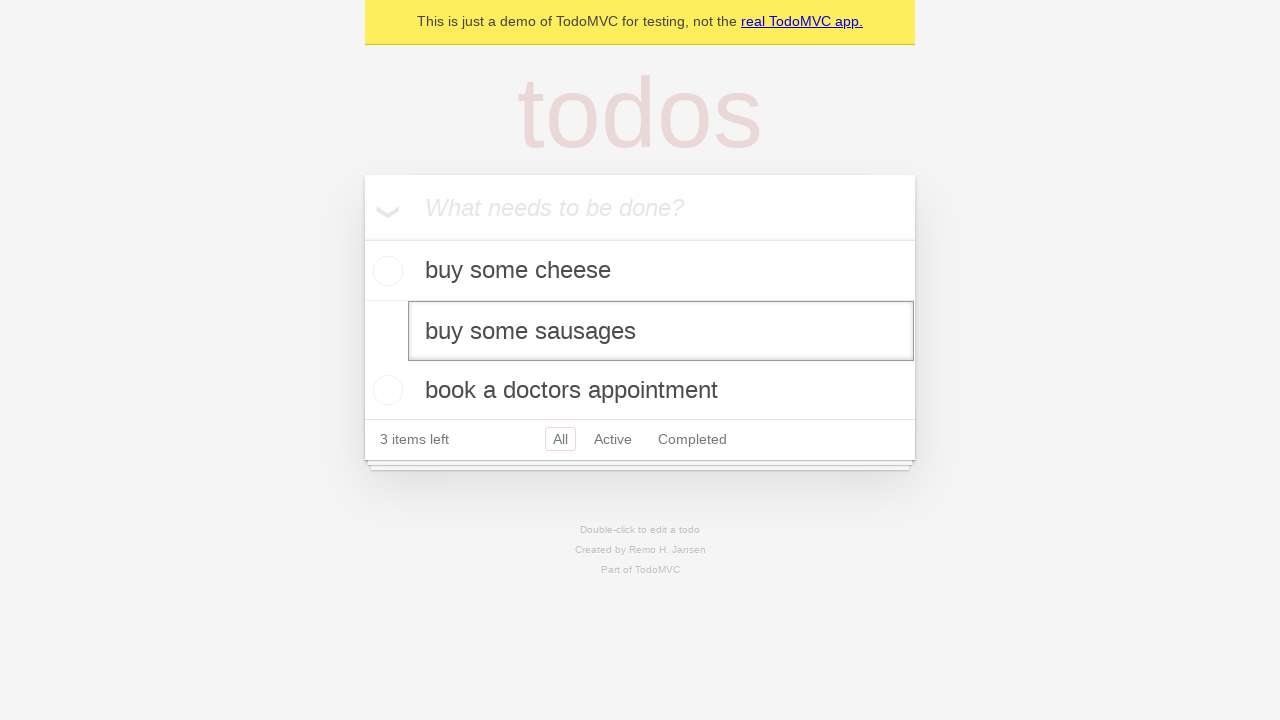

Pressed Escape to cancel editing and restore original text on .todo-list li >> nth=1 >> .edit
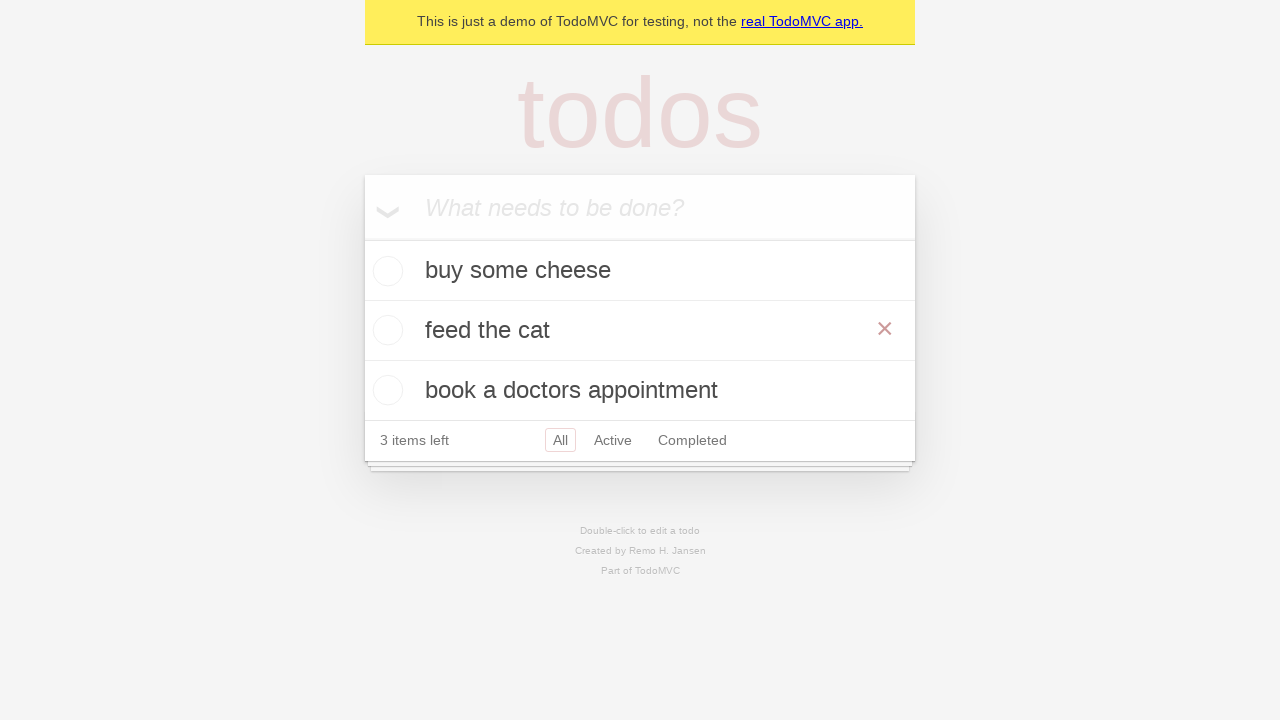

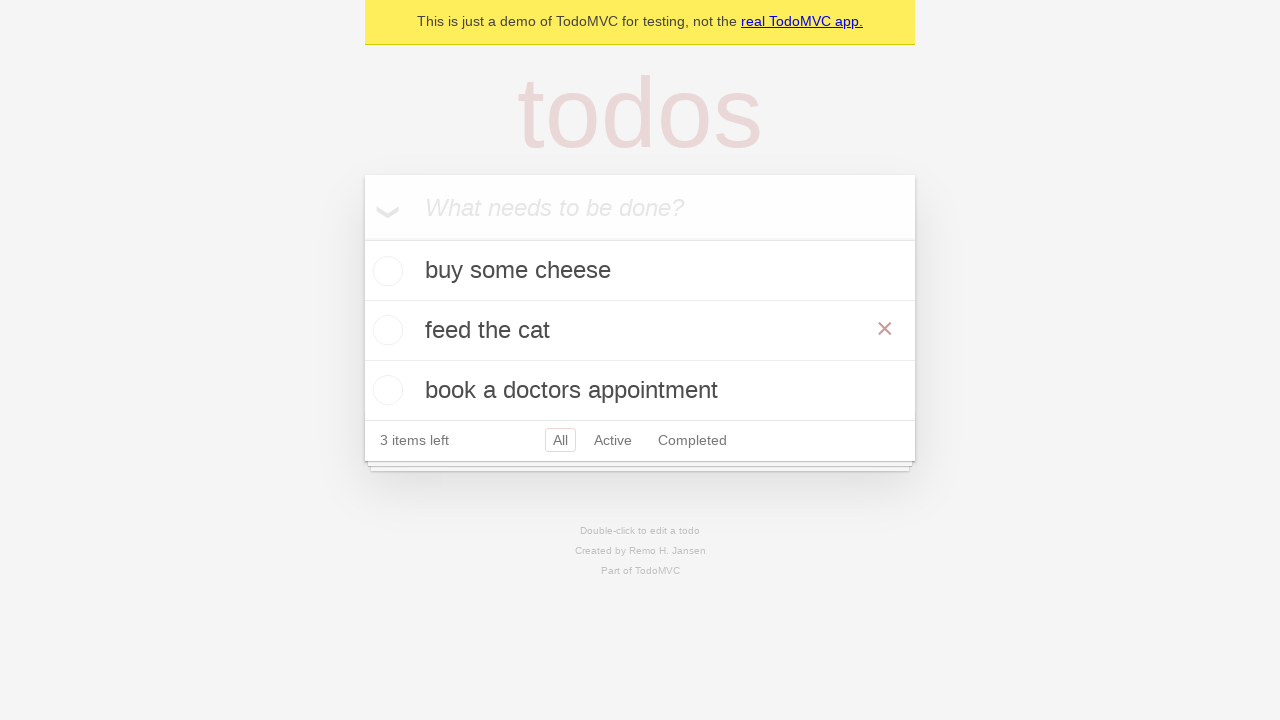